Tests mobile sidebar navigation on a documentation website by clicking the hamburger menu toggle and verifying the sidebar opens with proper styling and functionality across different viewport sizes.

Starting URL: https://ted-protocol-whitepaper-dpgs2c0gj-tedprotocols-projects.vercel.app/

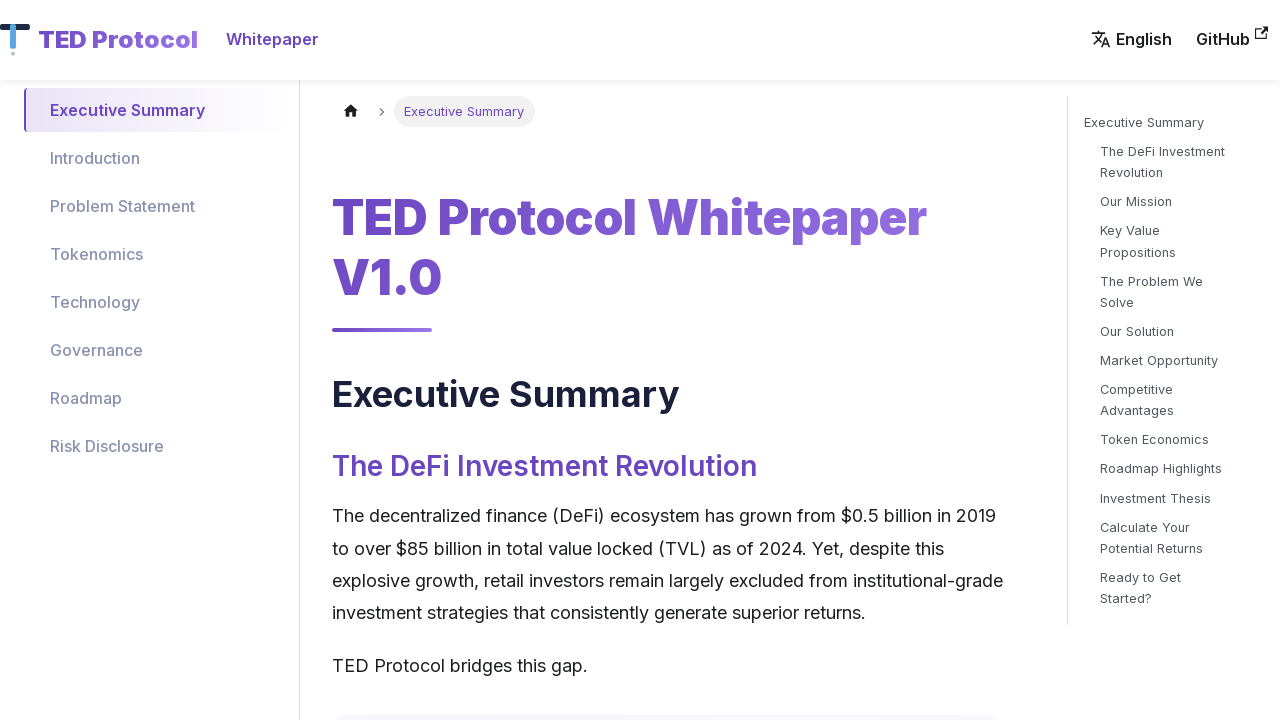

Set mobile viewport size to 390x844
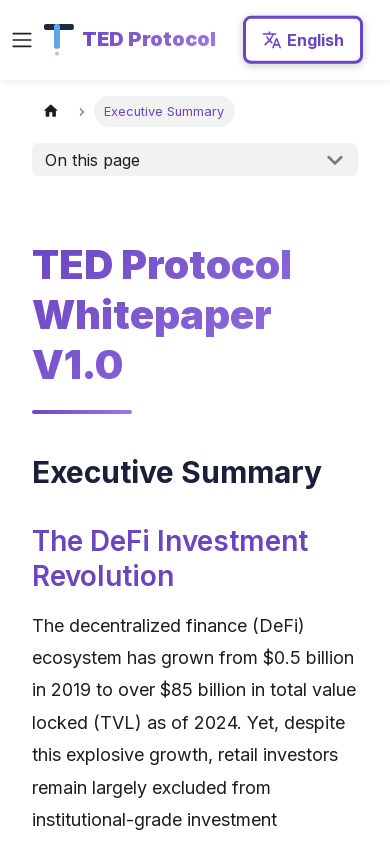

Waited for page network to be idle
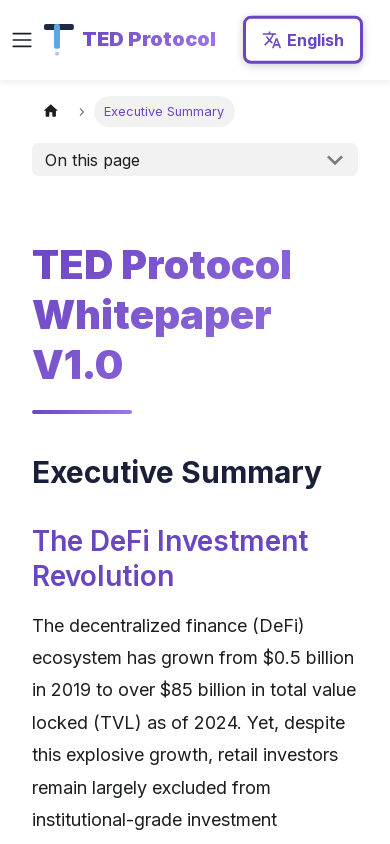

Waited 2 seconds for page rendering
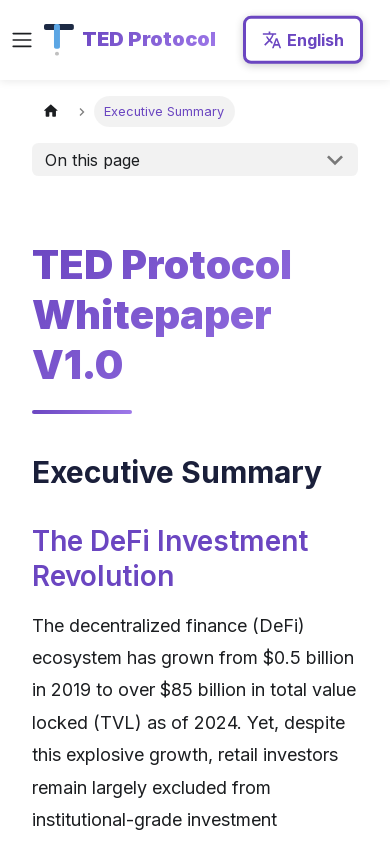

Clicked hamburger menu toggle button at (22, 40) on .navbar__toggle
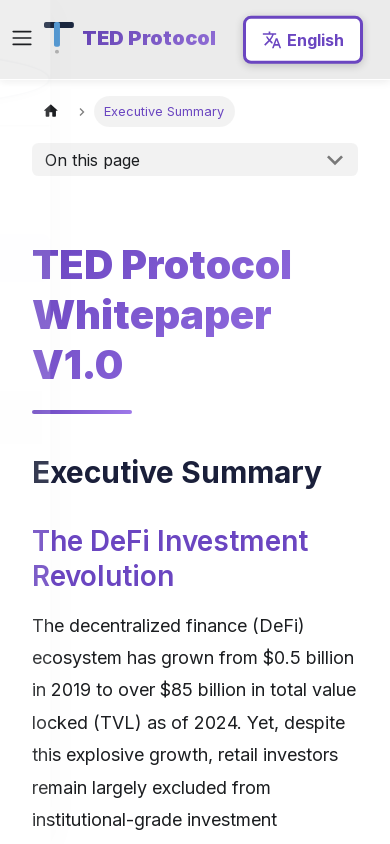

Sidebar became visible
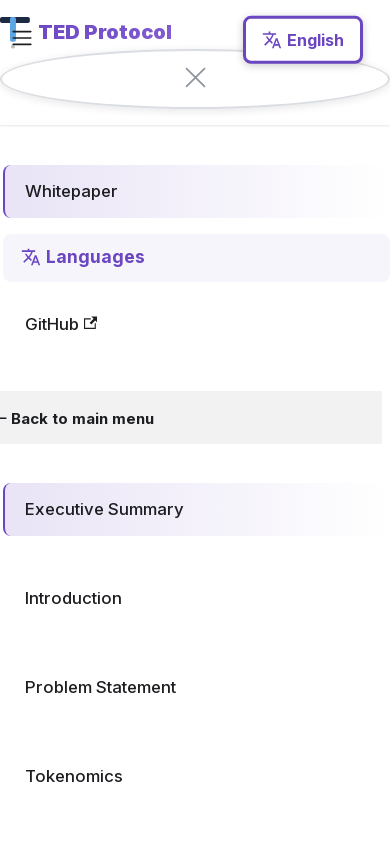

Waited 1.5 seconds for sidebar animation to complete
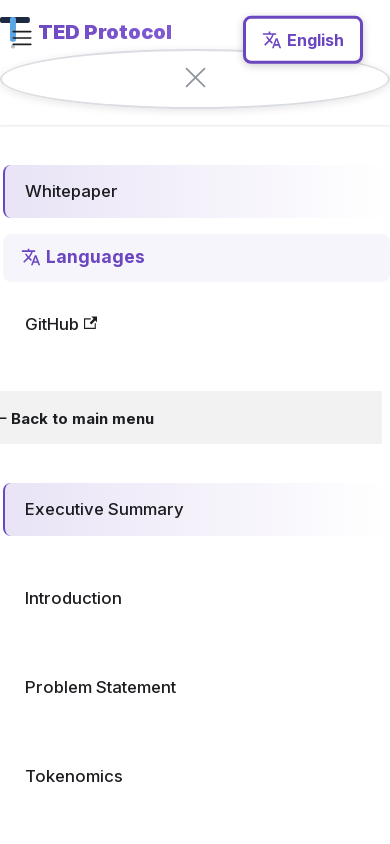

Verified menu links are present in sidebar
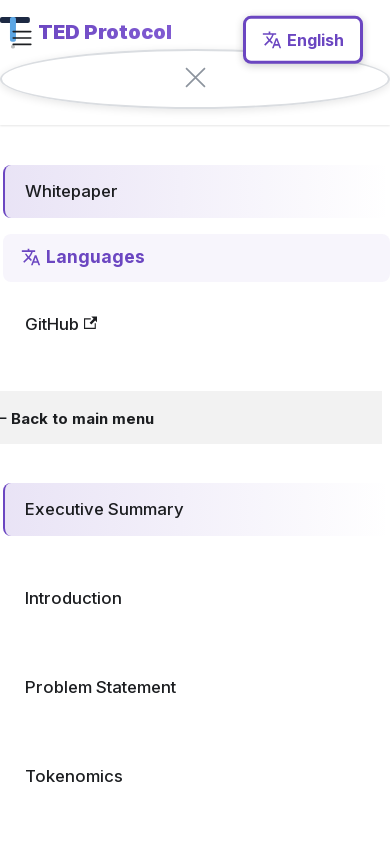

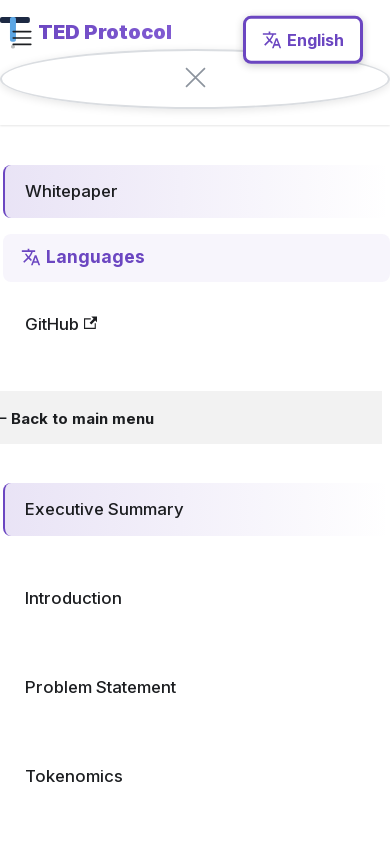